Automates dismissing a splash screen on the CRIM Catastro website by clicking the OK button

Starting URL: https://catastro.crimpr.net/cdprpc/

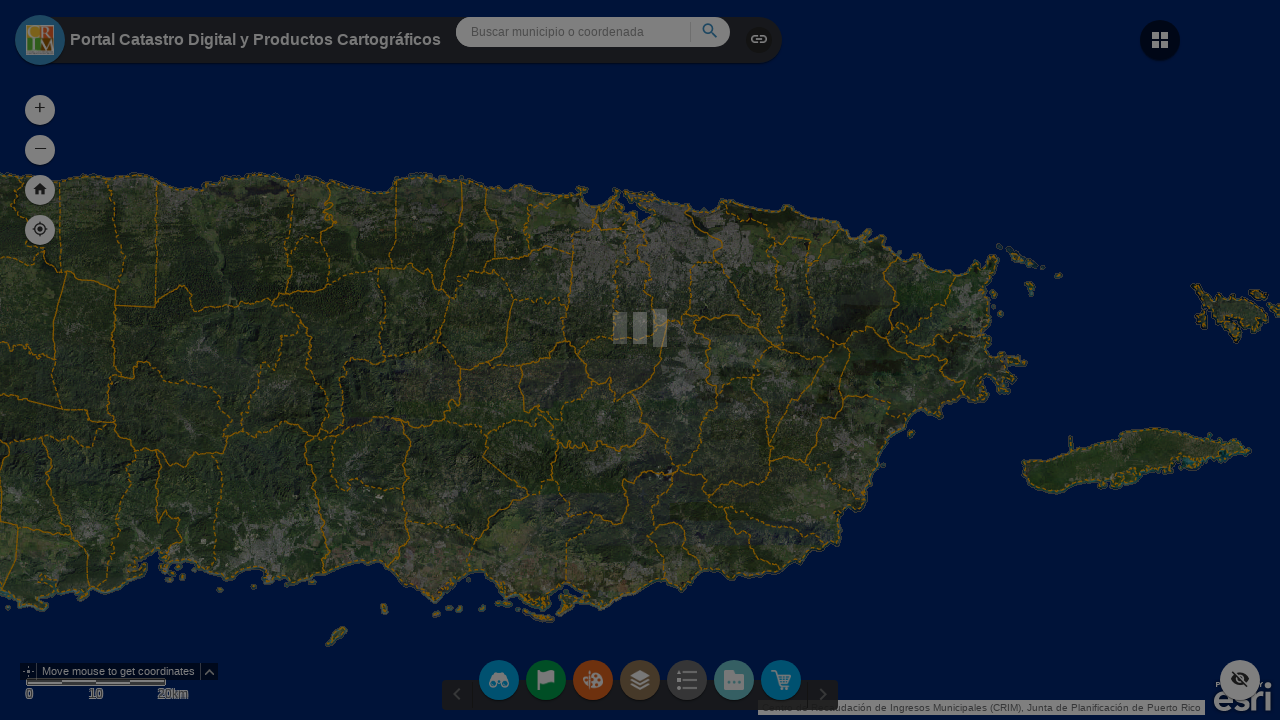

Waited 5 seconds for splash screen to load
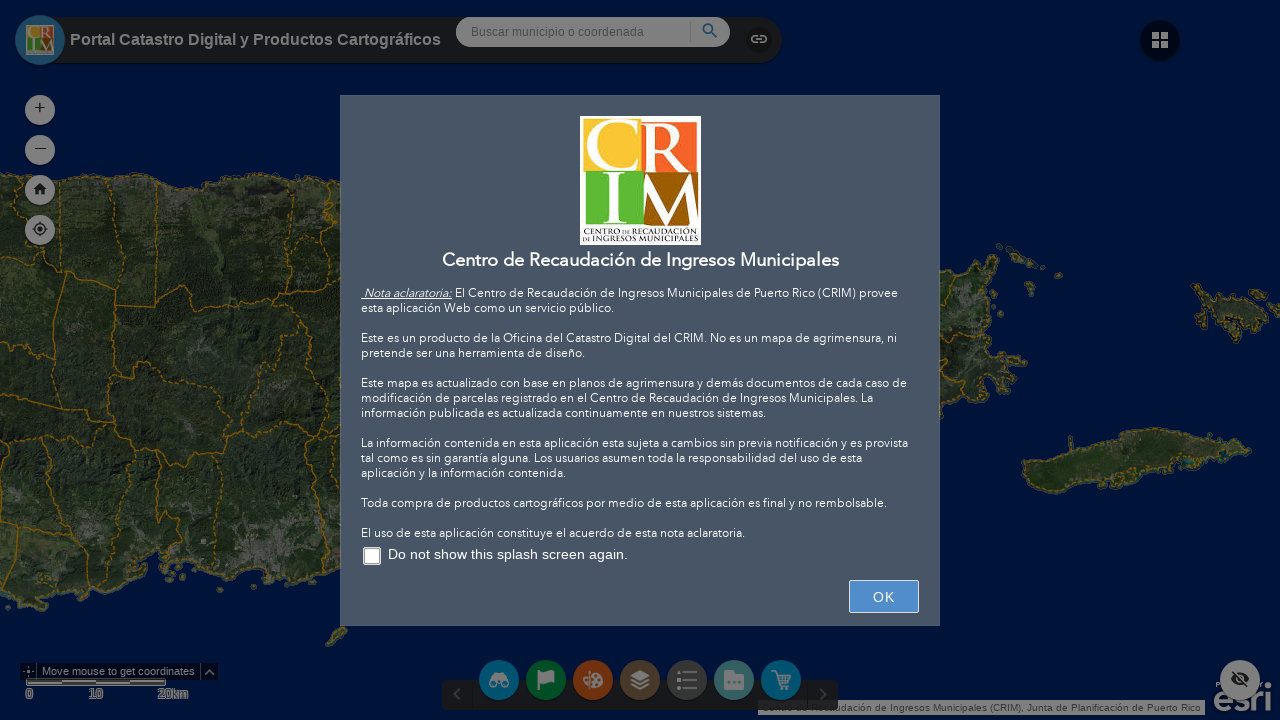

Clicked OK button to dismiss splash screen at (884, 596) on xpath=//button[contains(text(), 'OK')]
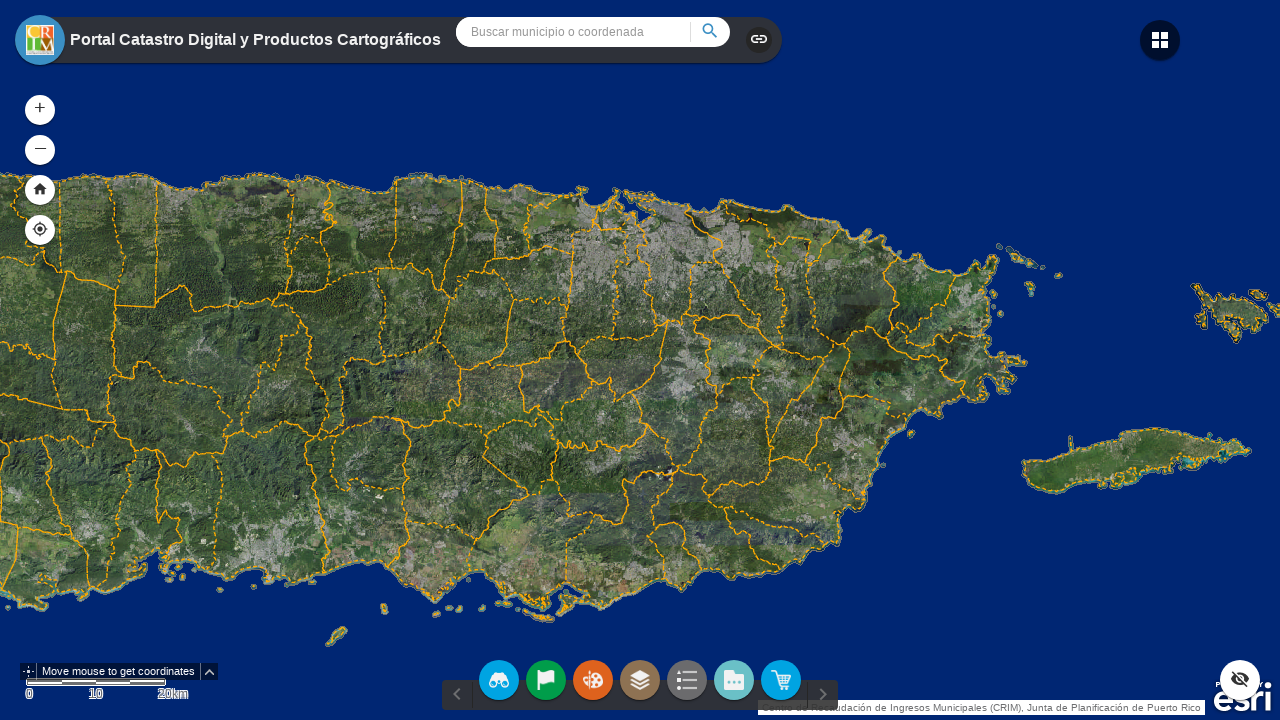

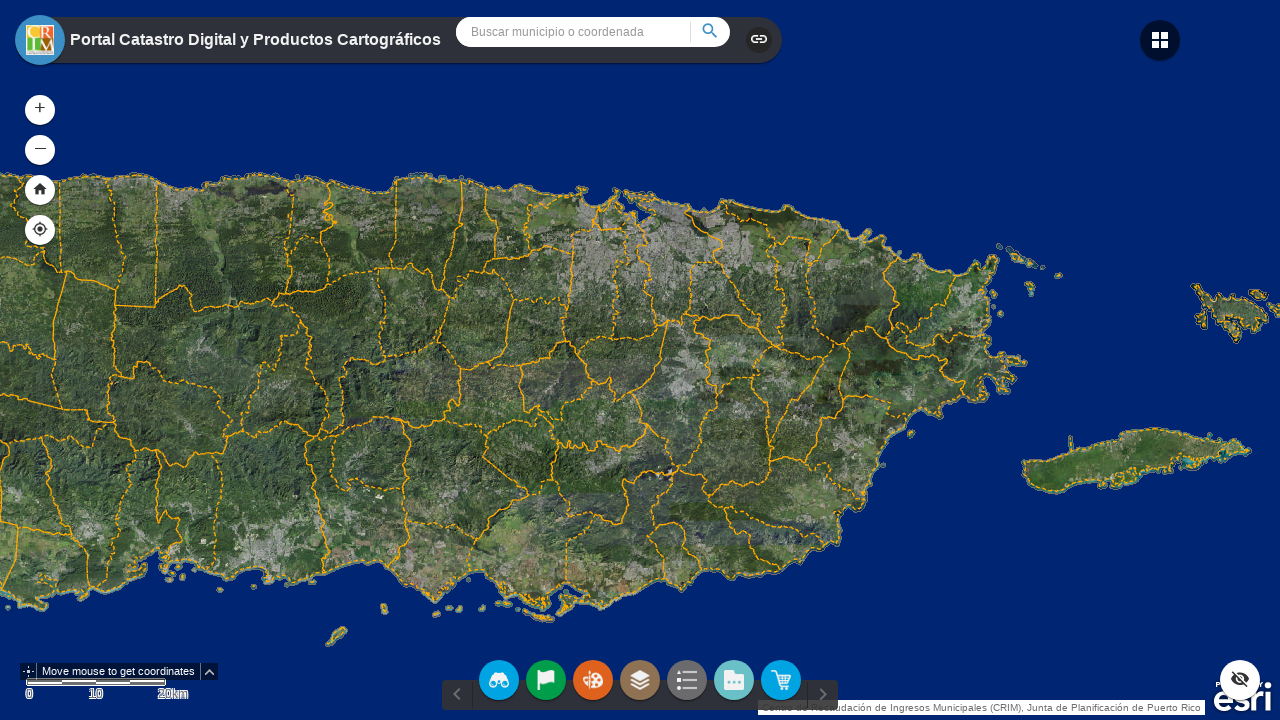